Tests retrieving the text content of a specific header element and verifies it contains the expected text "Automation Testing Practice"

Starting URL: https://testautomationpractice.blogspot.com/

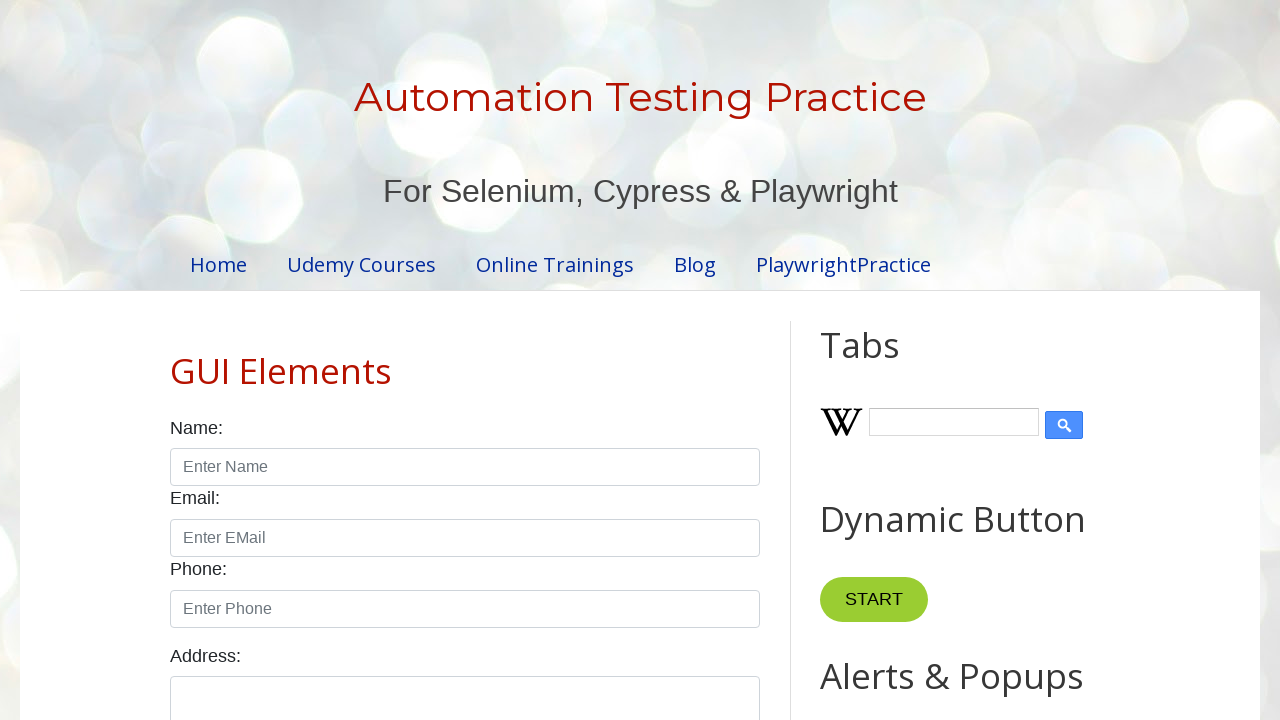

Navigated to https://testautomationpractice.blogspot.com/
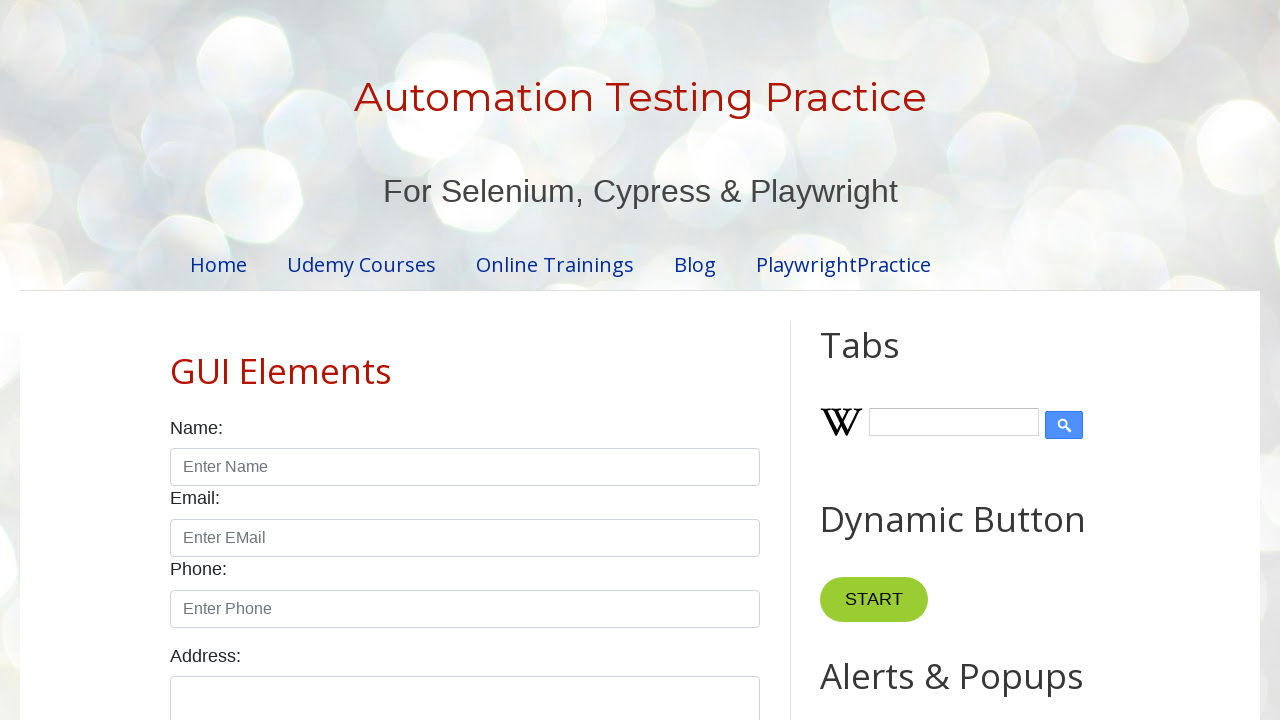

Retrieved text content from header element (h1.title)
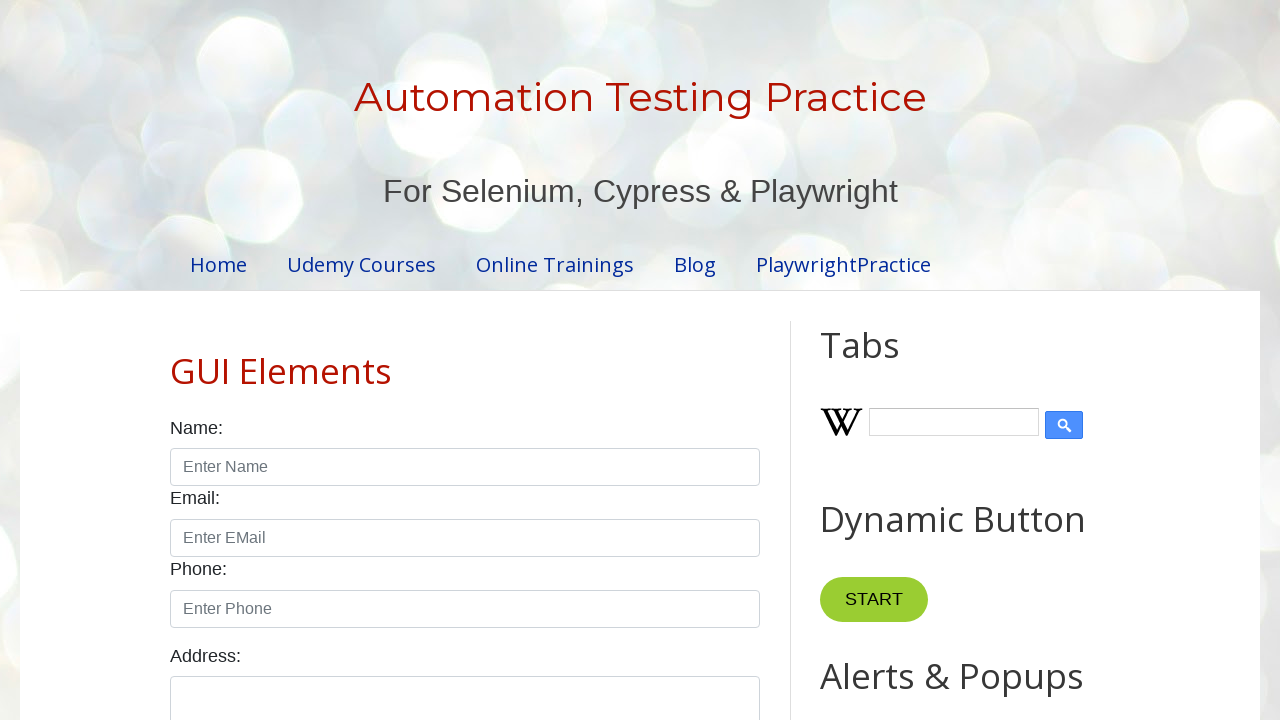

Verified header text contains 'Automation Testing Practice'
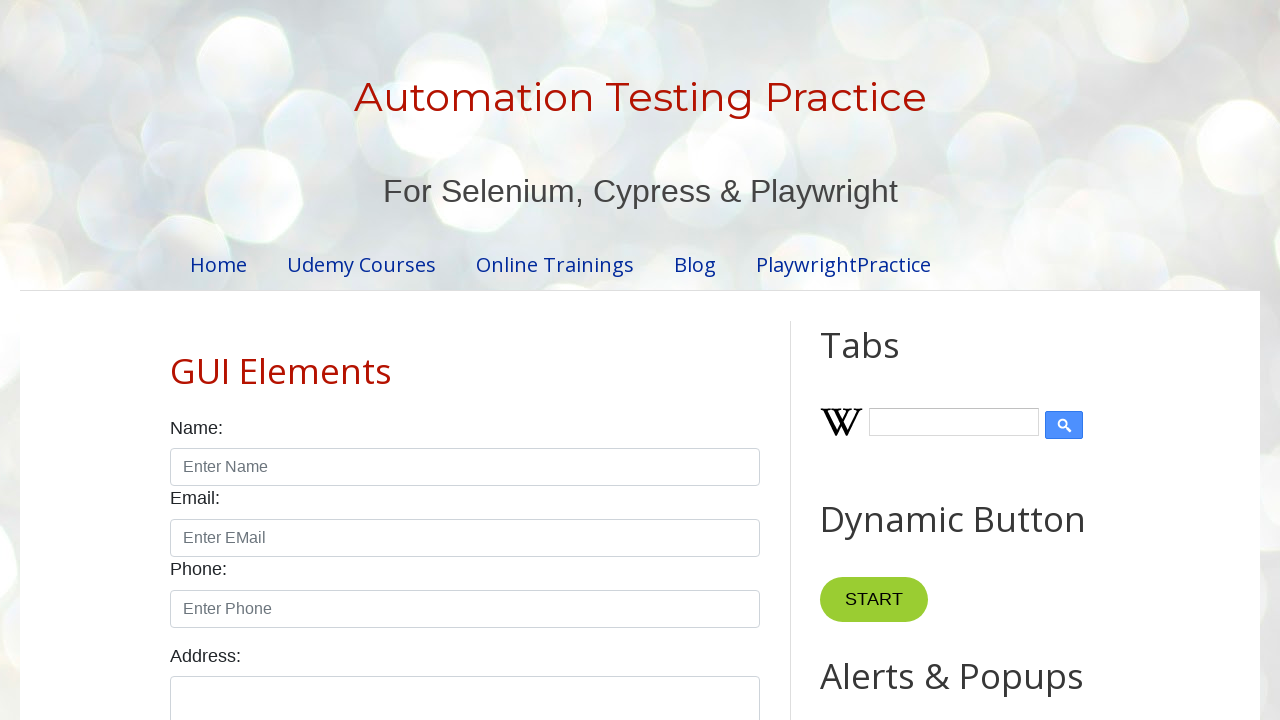

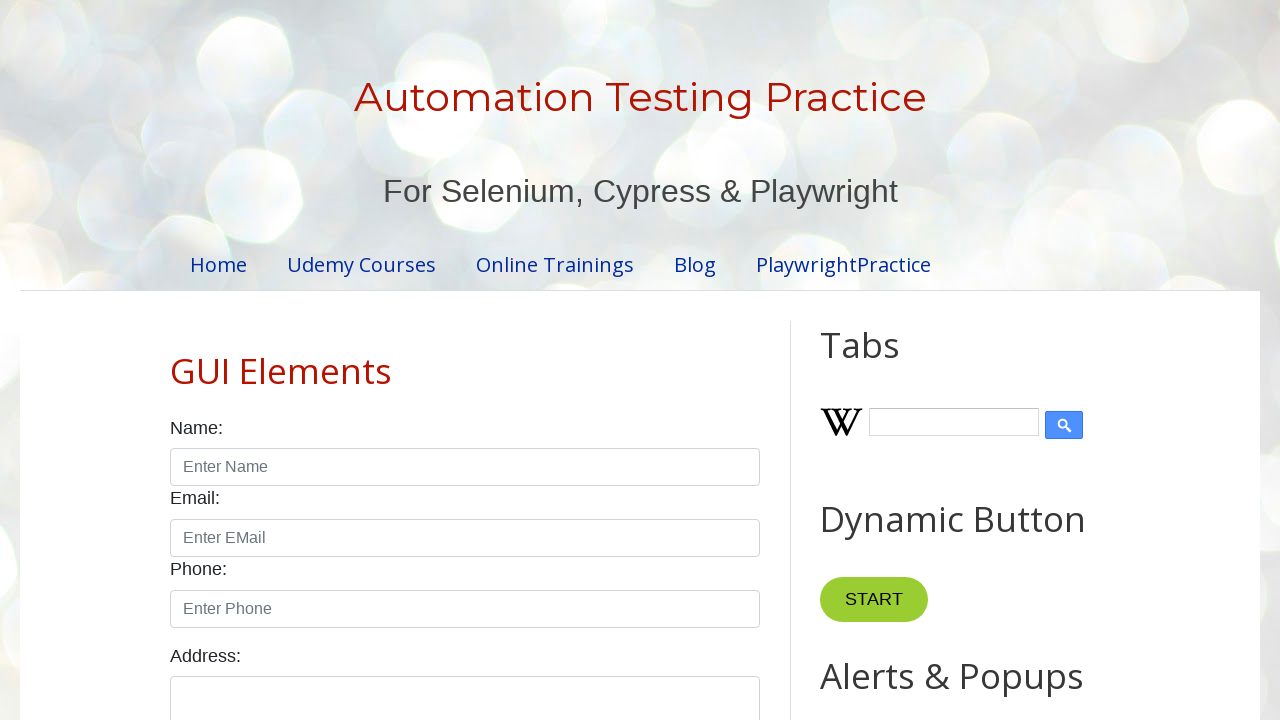